Navigates to the Selenium downloads page and scrolls down twice using keyboard actions

Starting URL: https://www.selenium.dev/downloads/

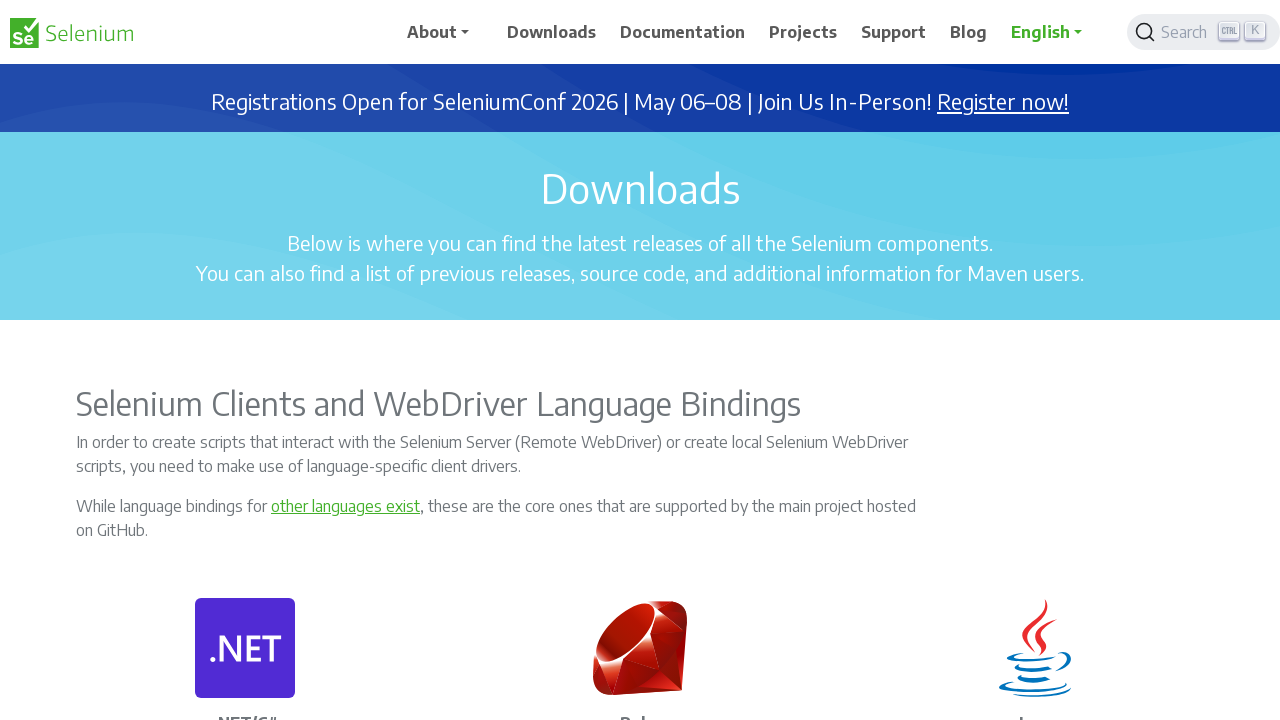

Navigated to Selenium downloads page
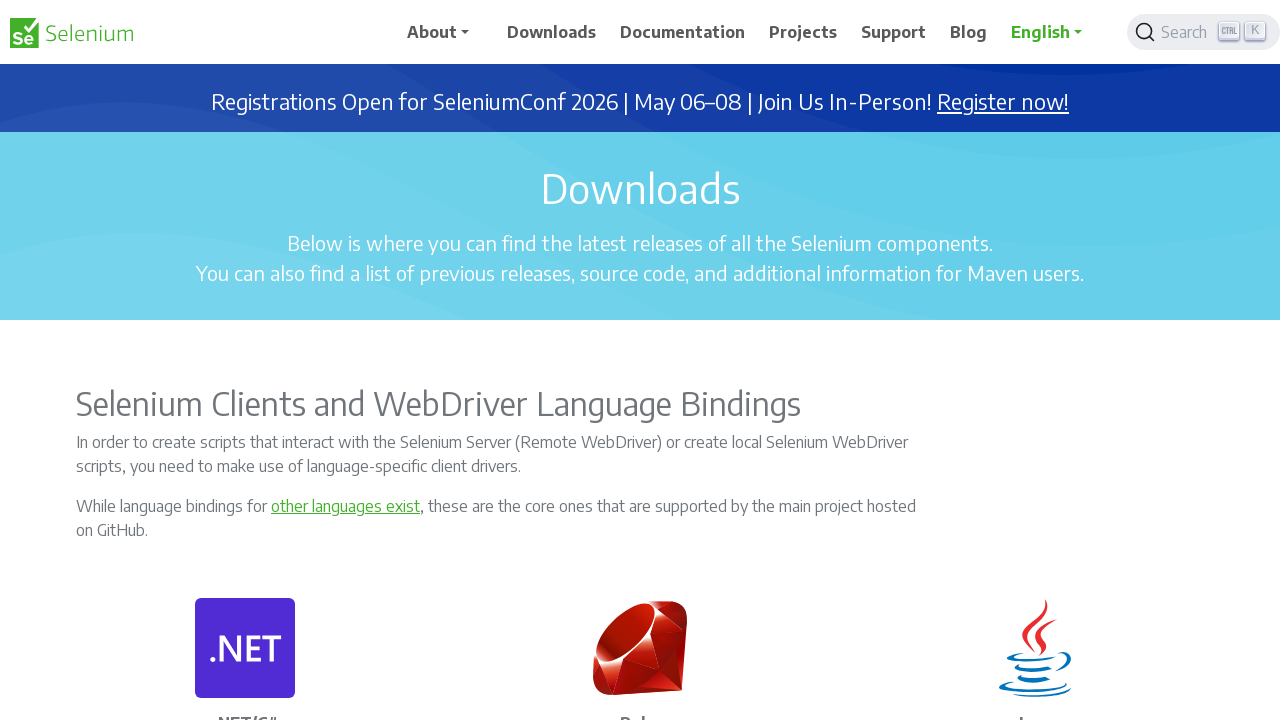

Scrolled down page using Page Down key (first scroll)
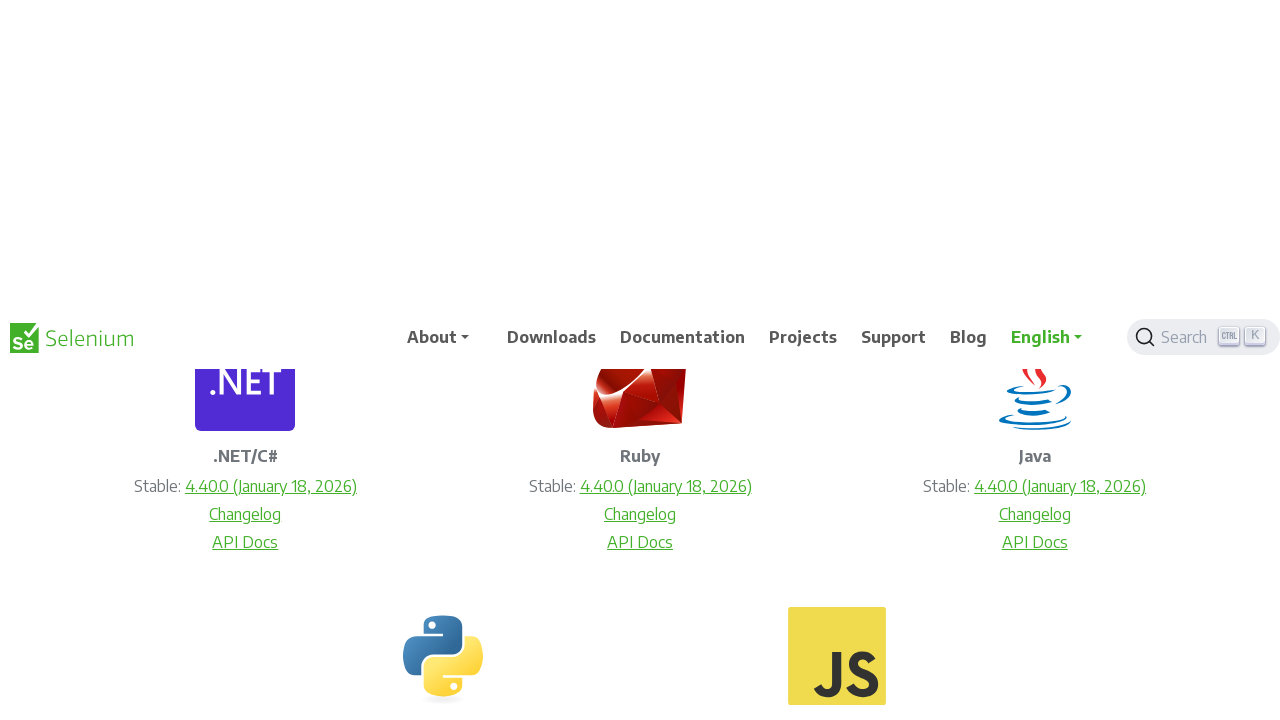

Scrolled down page using Page Down key (second scroll)
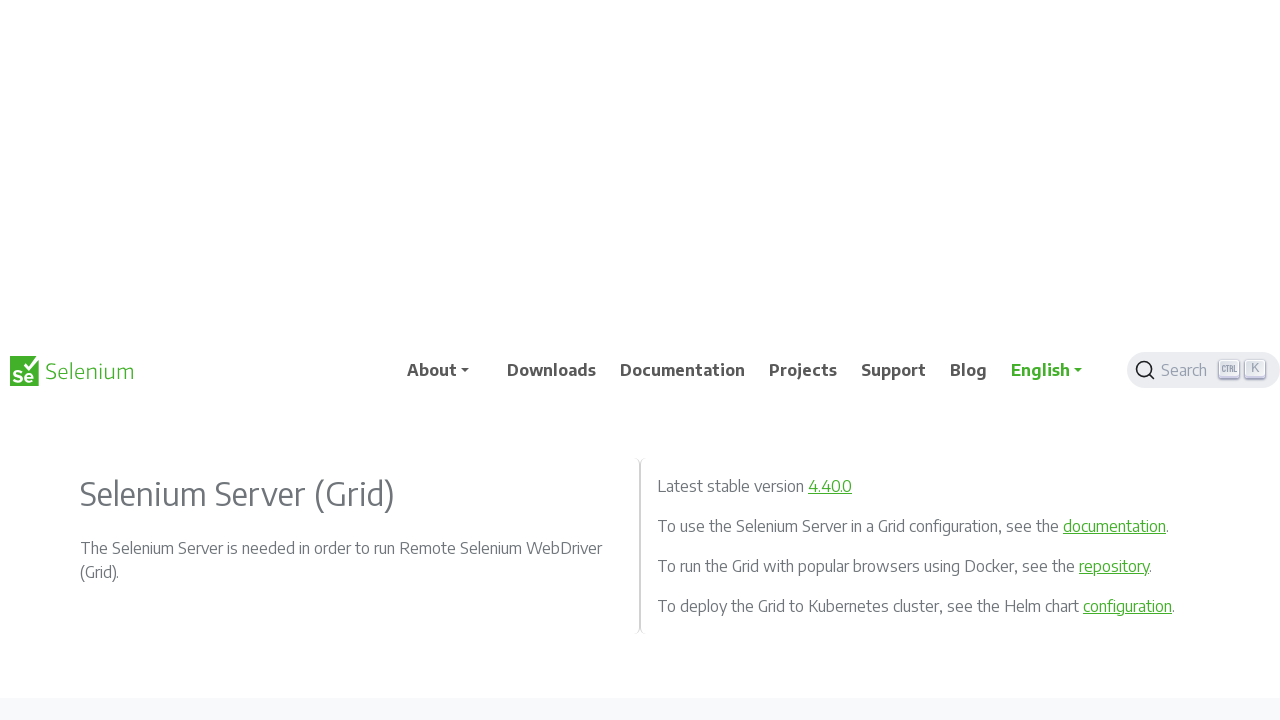

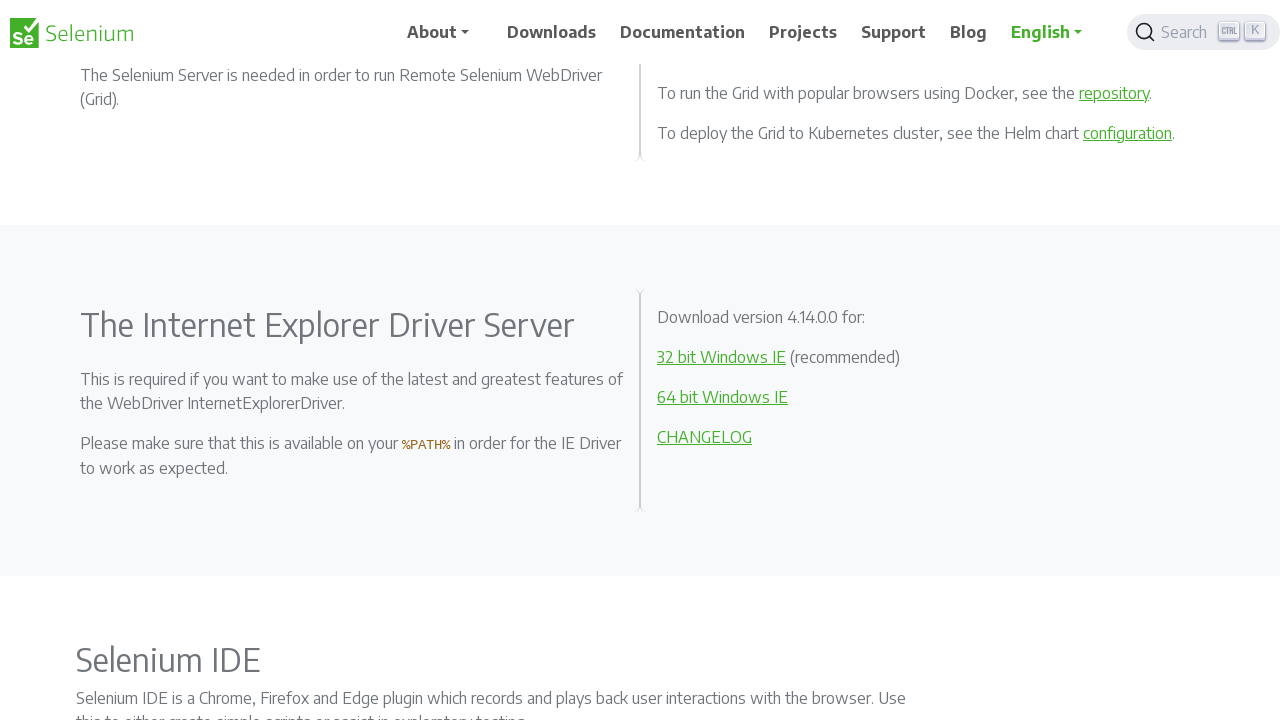